Tests jQuery UI checkbox/radio buttons by selecting specific star ratings

Starting URL: https://jqueryui.com/checkboxradio/#no-icons

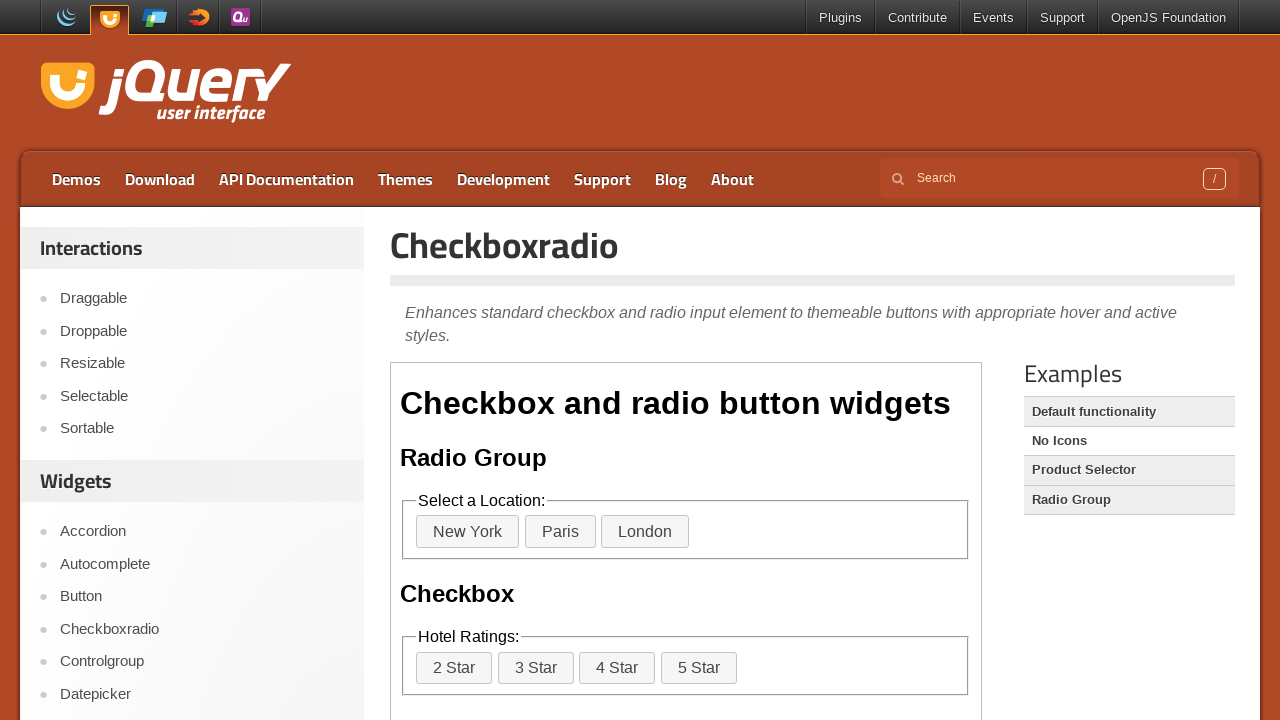

Located the demo iframe
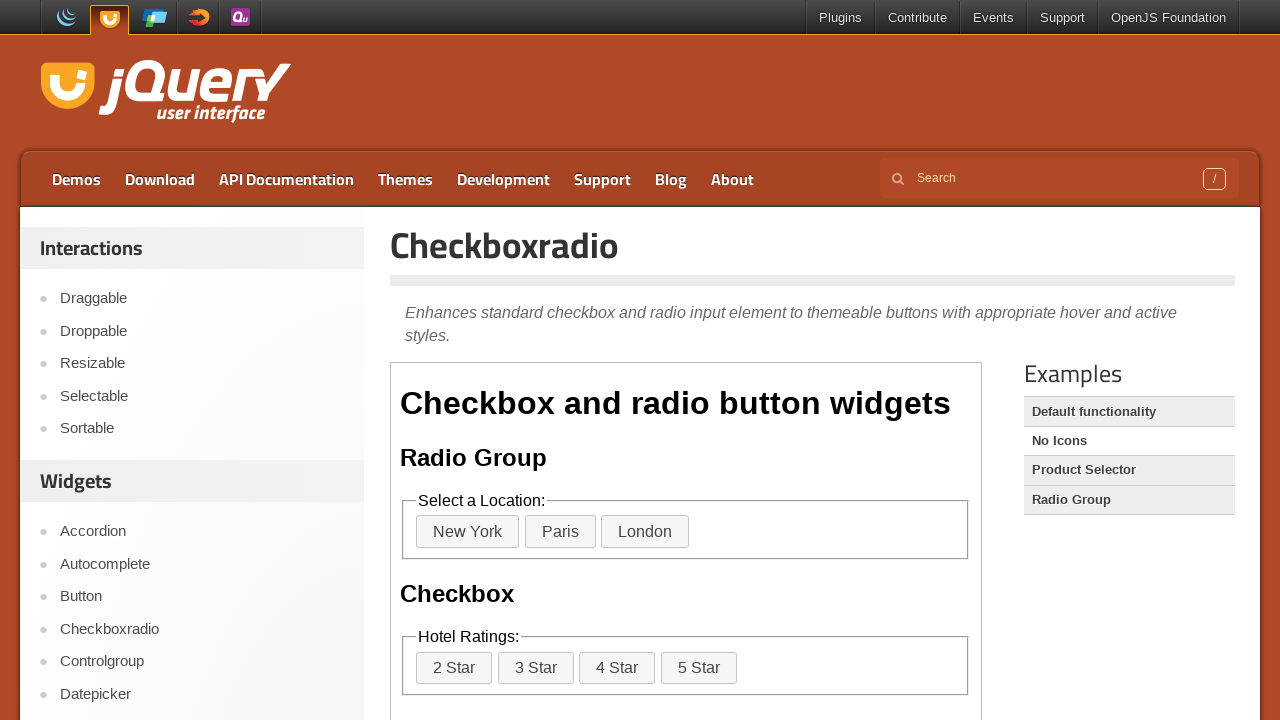

Located all rating labels in the second fieldset
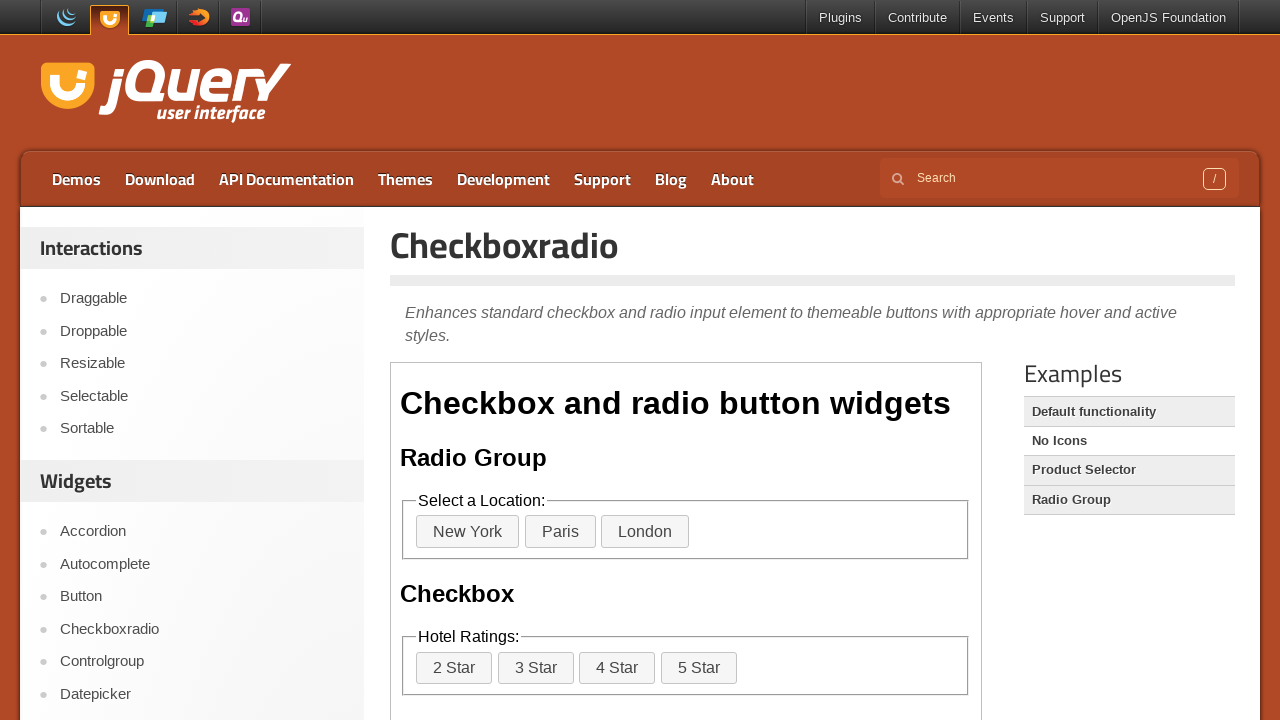

Filtered for 2 Star rating label
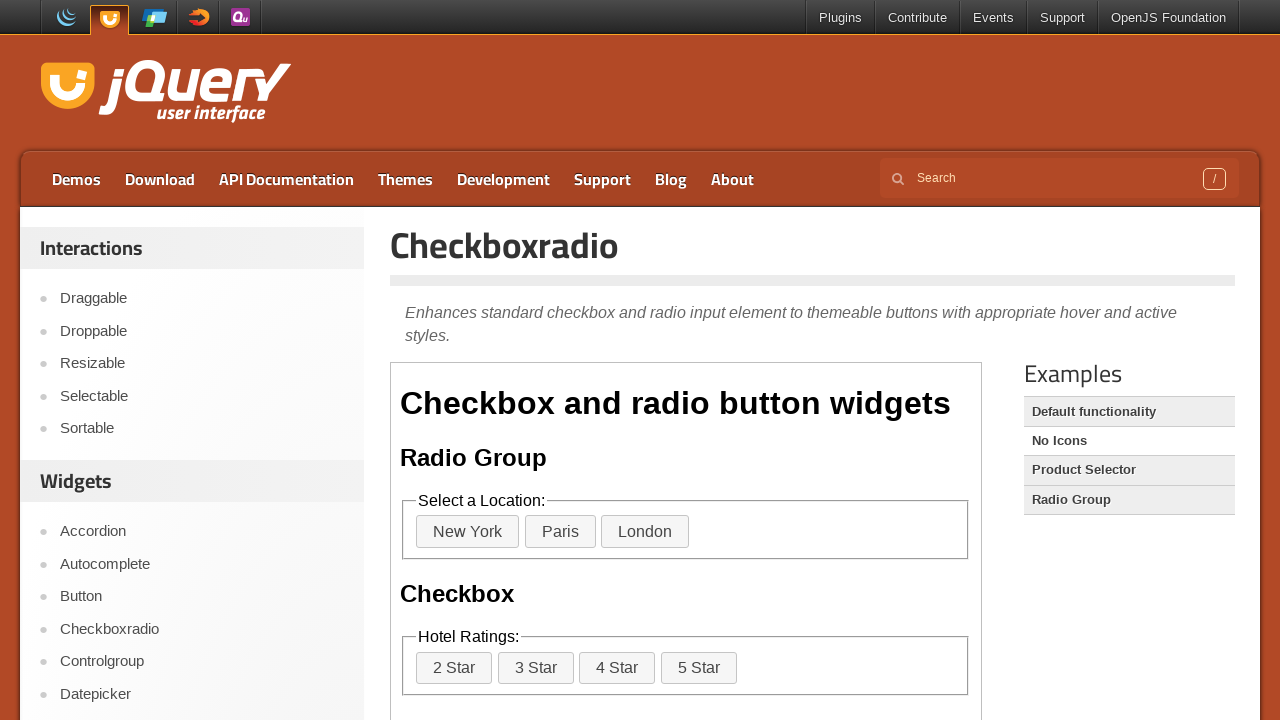

Clicked on 2 Star rating checkbox at (454, 668) on .demo-frame >> nth=0 >> internal:control=enter-frame >> fieldset >> nth=1 >> lab
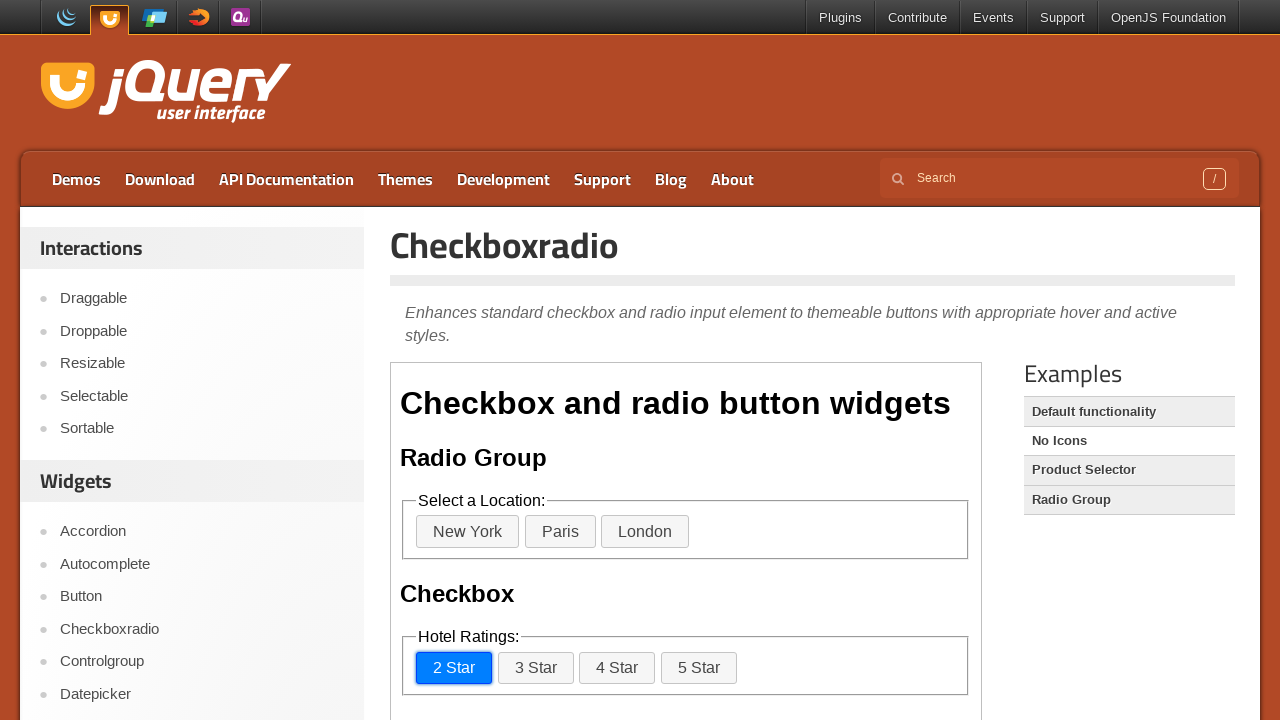

Filtered for 4 Star rating label
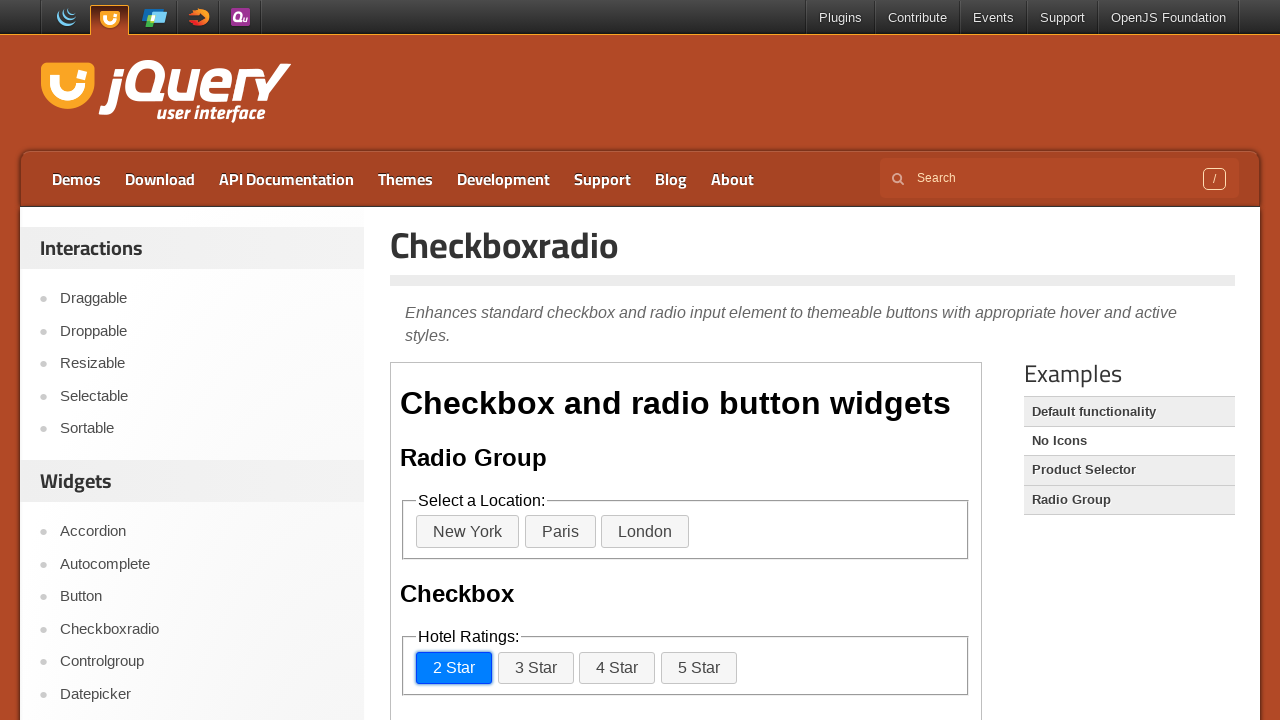

Clicked on 4 Star rating checkbox at (617, 668) on .demo-frame >> nth=0 >> internal:control=enter-frame >> fieldset >> nth=1 >> lab
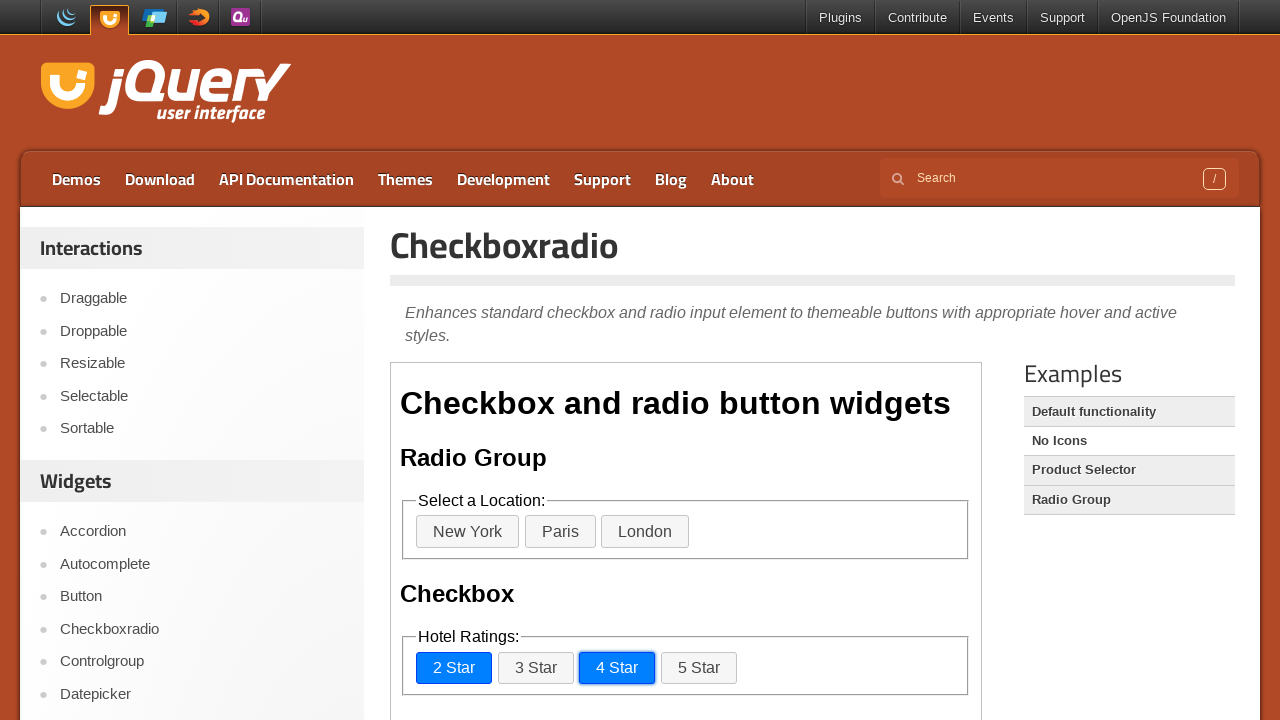

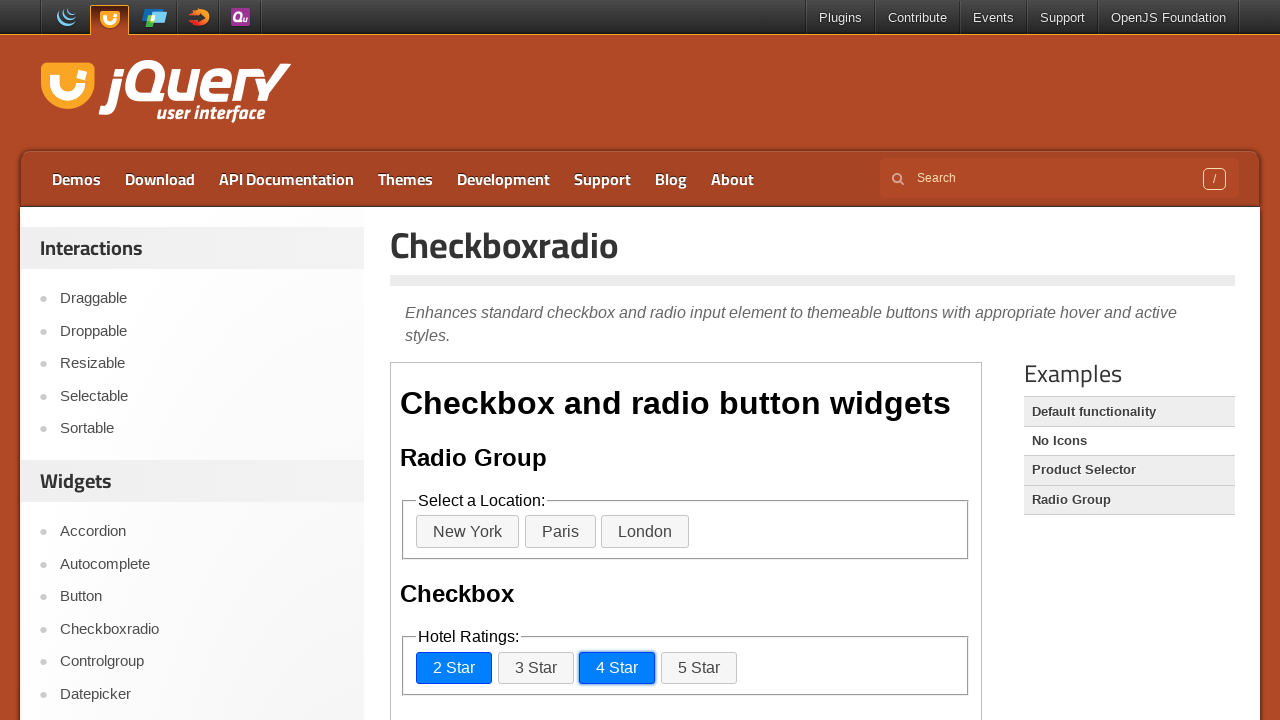